Tests the filter/search functionality on an offers page by entering "Rice" in the search field and verifying that the filtered results match the expected criteria

Starting URL: https://rahulshettyacademy.com/seleniumPractise/#/offers

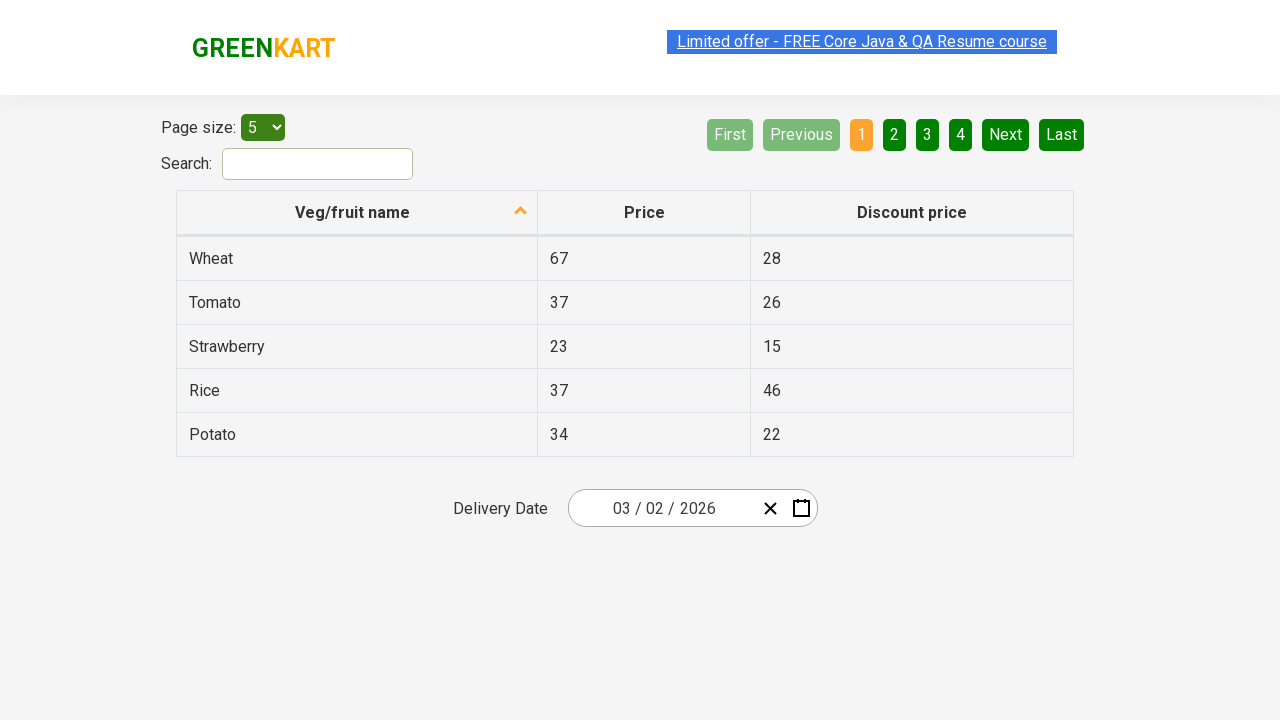

Filled search field with 'Rice' on #search-field
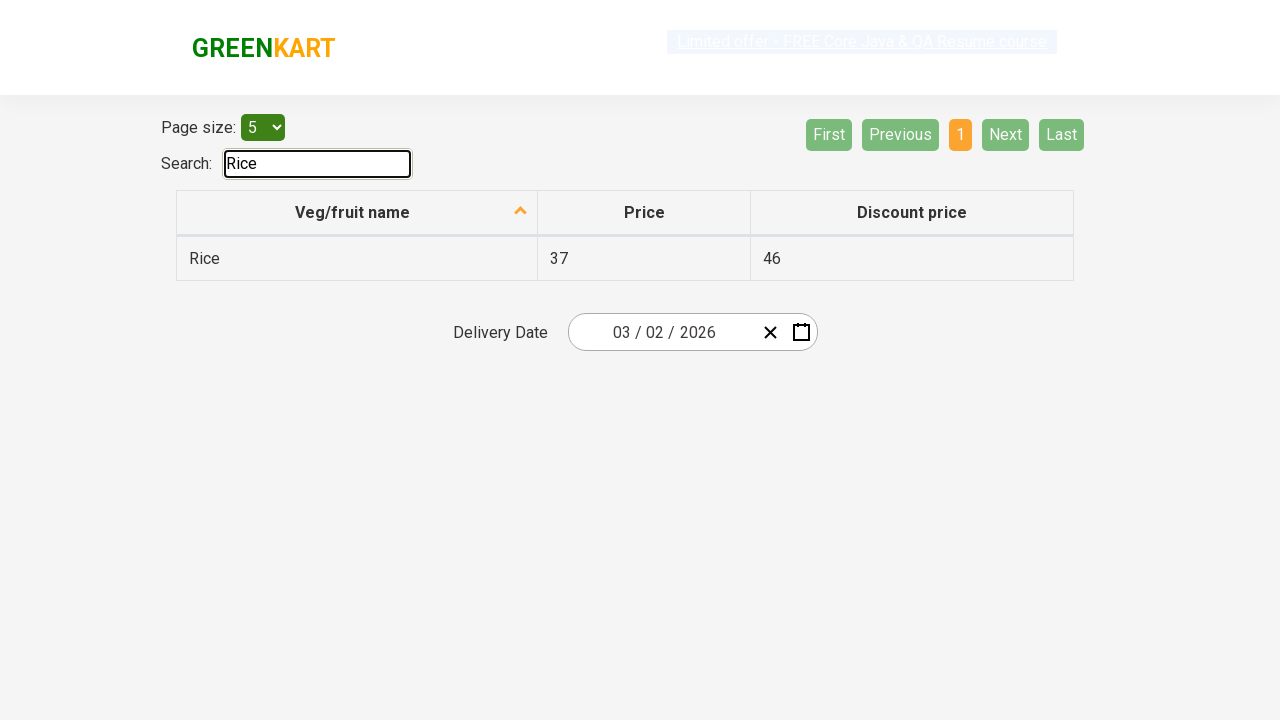

Filtered results appeared in the table
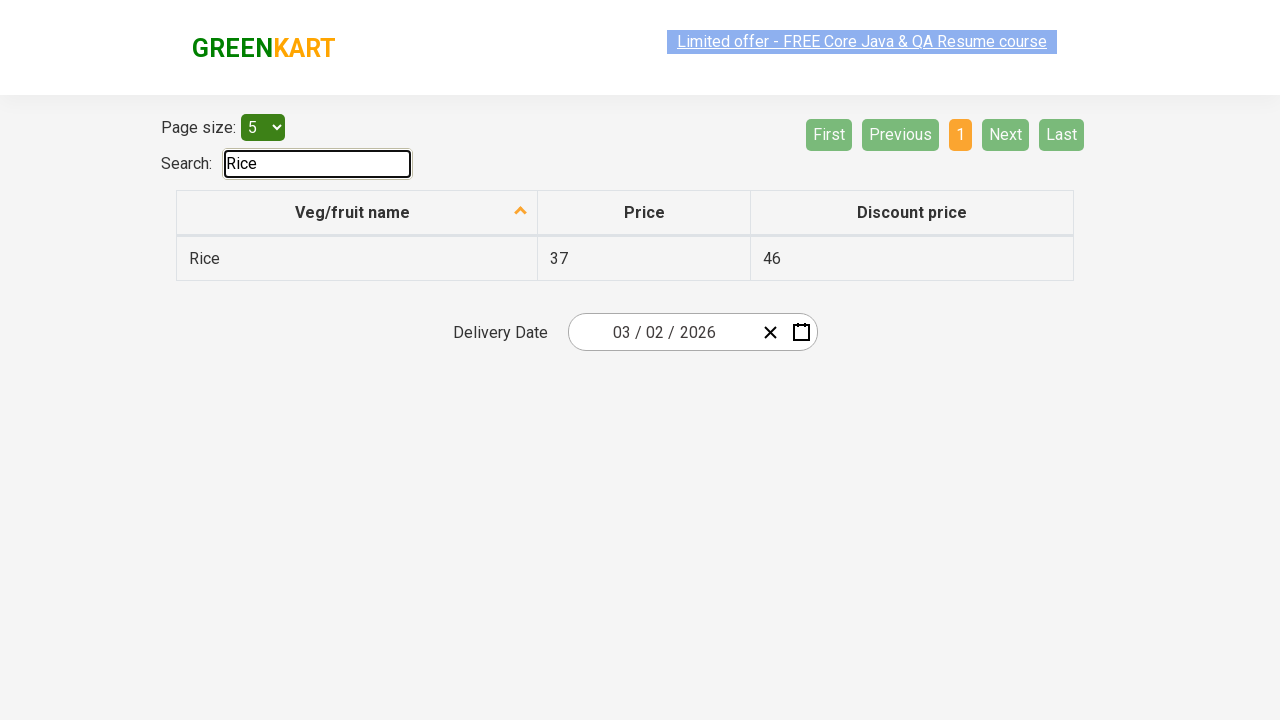

Retrieved all filtered vegetable rows from table
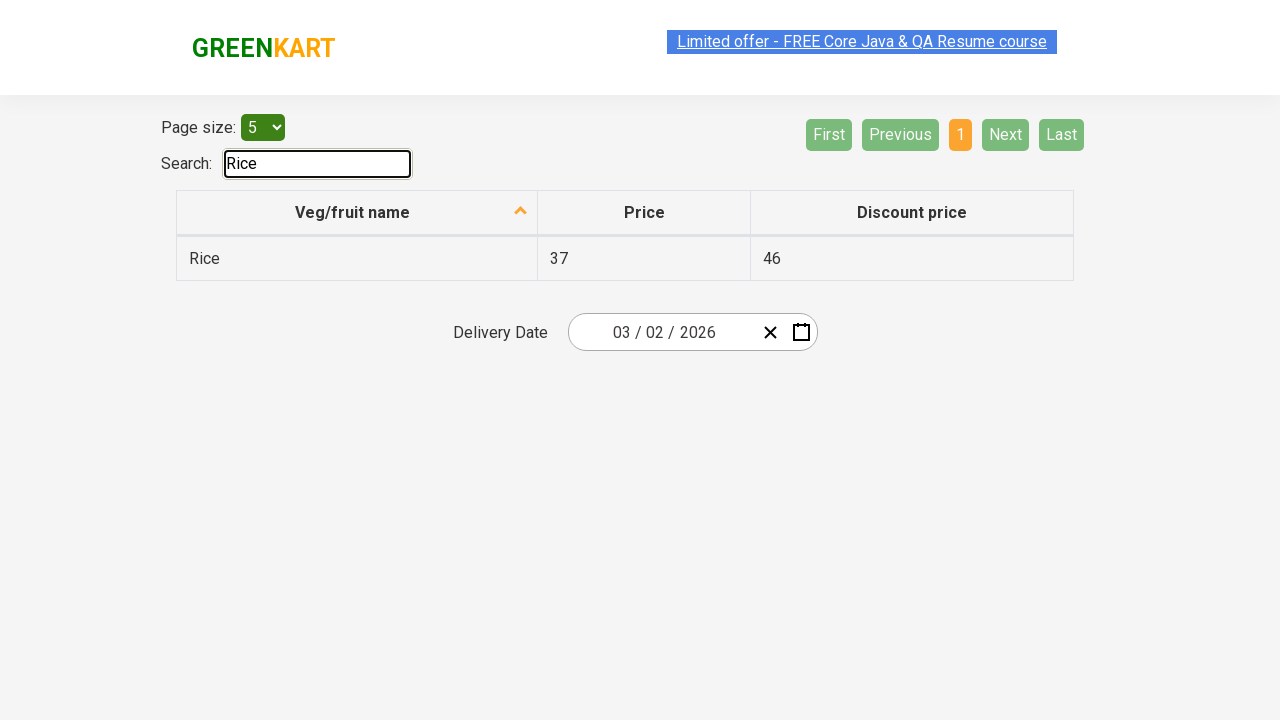

Verified that filtered results contain at least one row
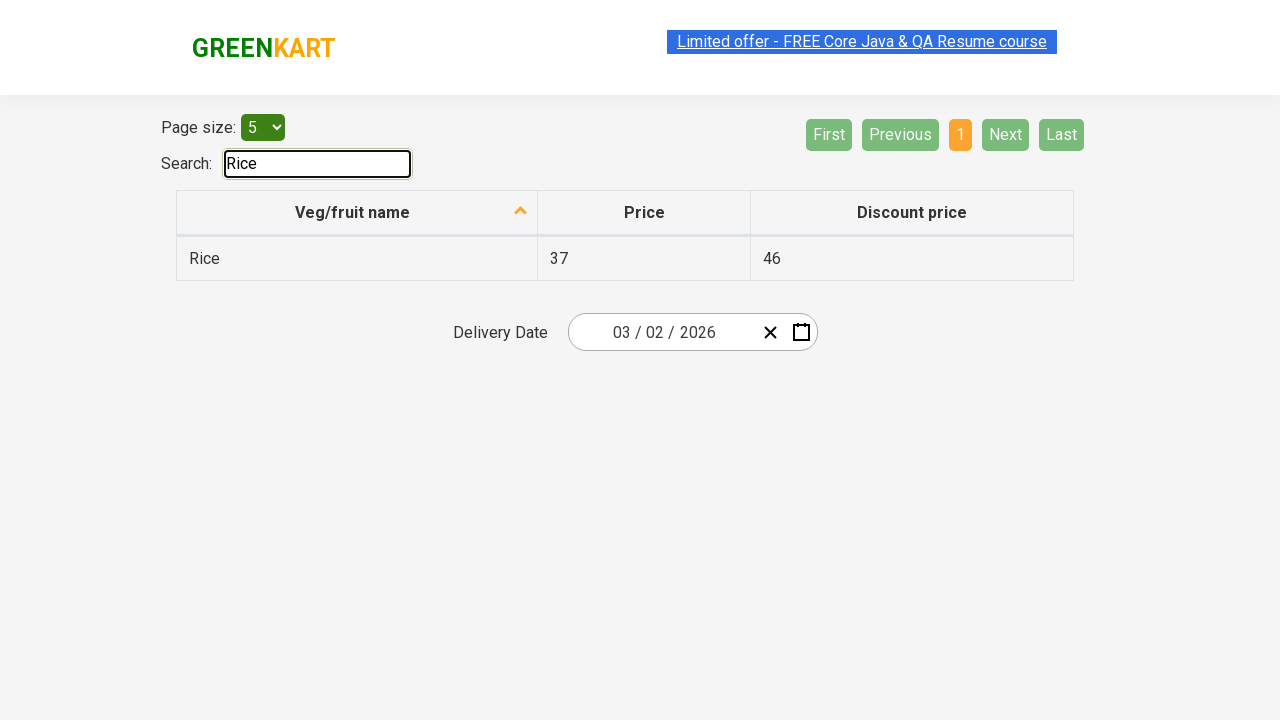

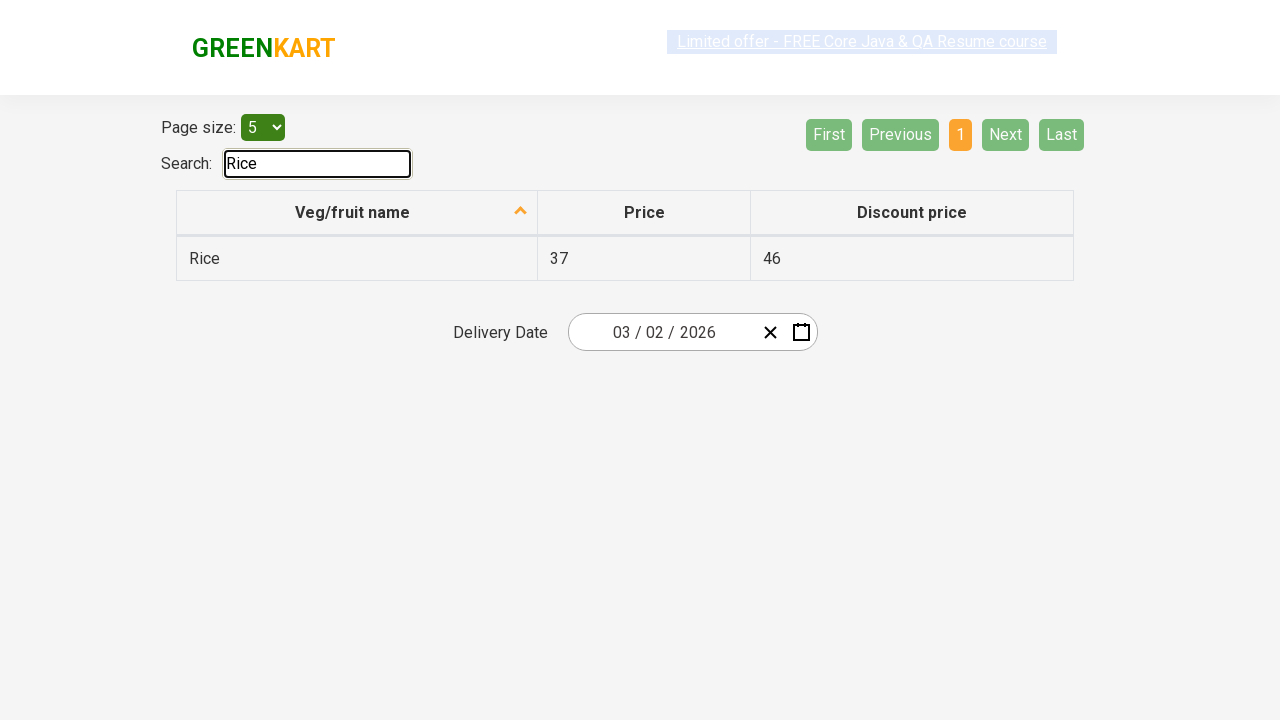